Tests alert handling by triggering a timed alert button and switching to the alert to get its text

Starting URL: https://demoqa.com/alerts

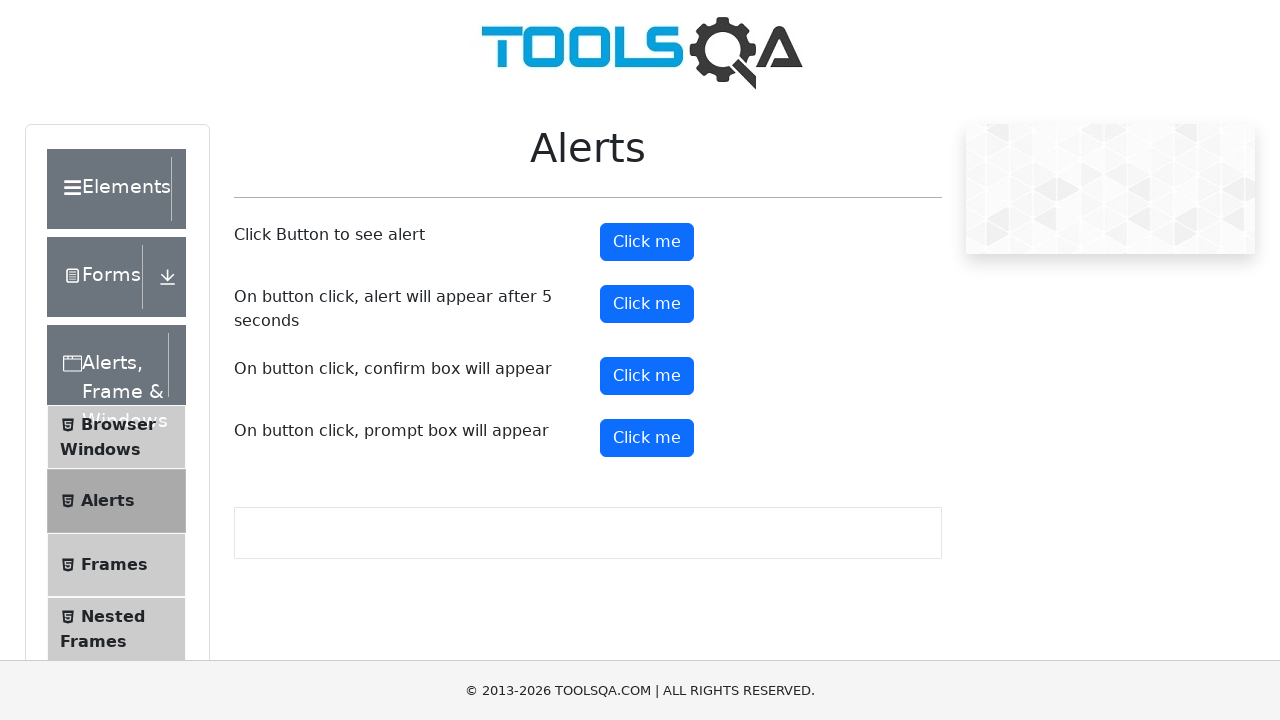

Clicked the timer alert button to trigger alert after 5 seconds at (647, 304) on button#timerAlertButton
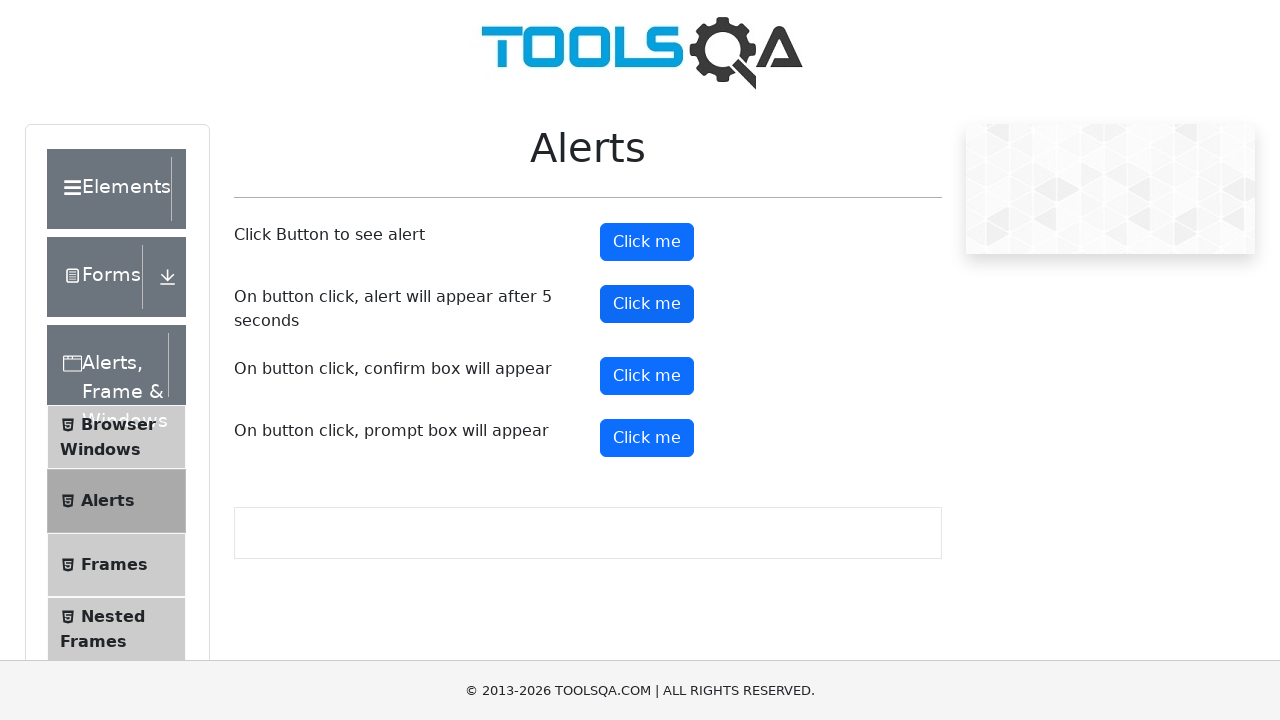

Waited 5 seconds for the alert dialog to appear
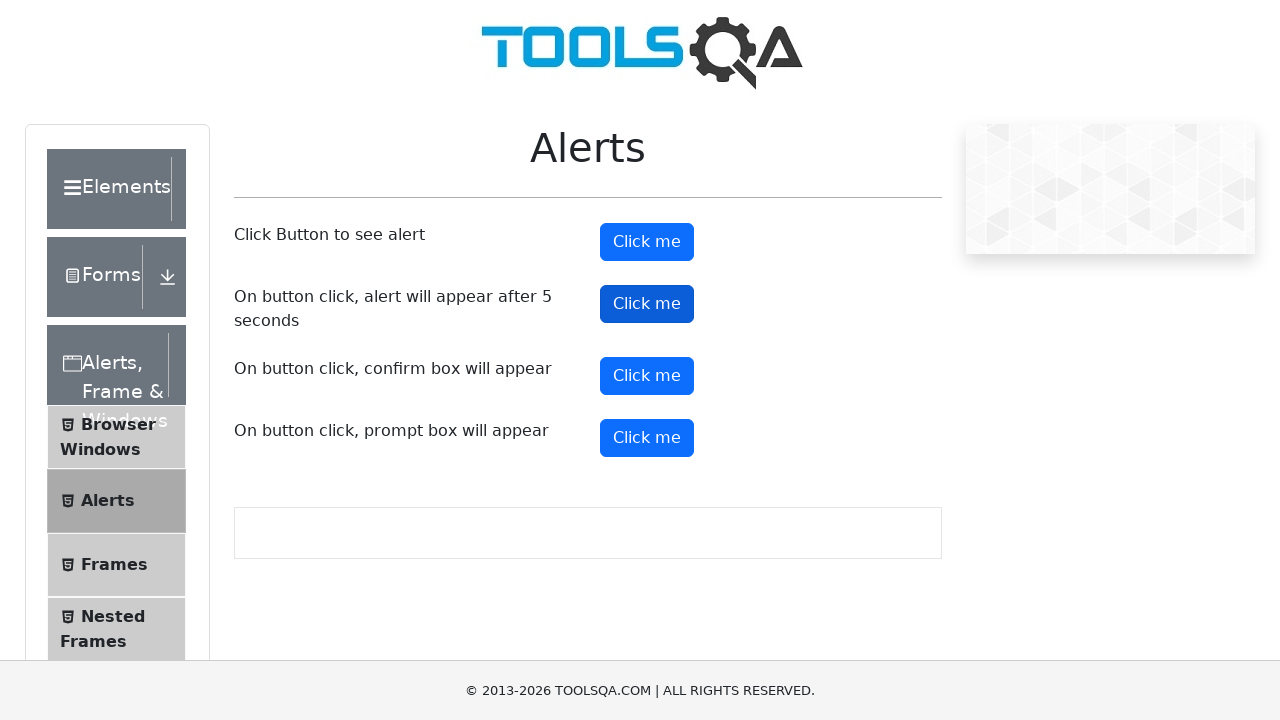

Set up alert dialog handler to accept the alert
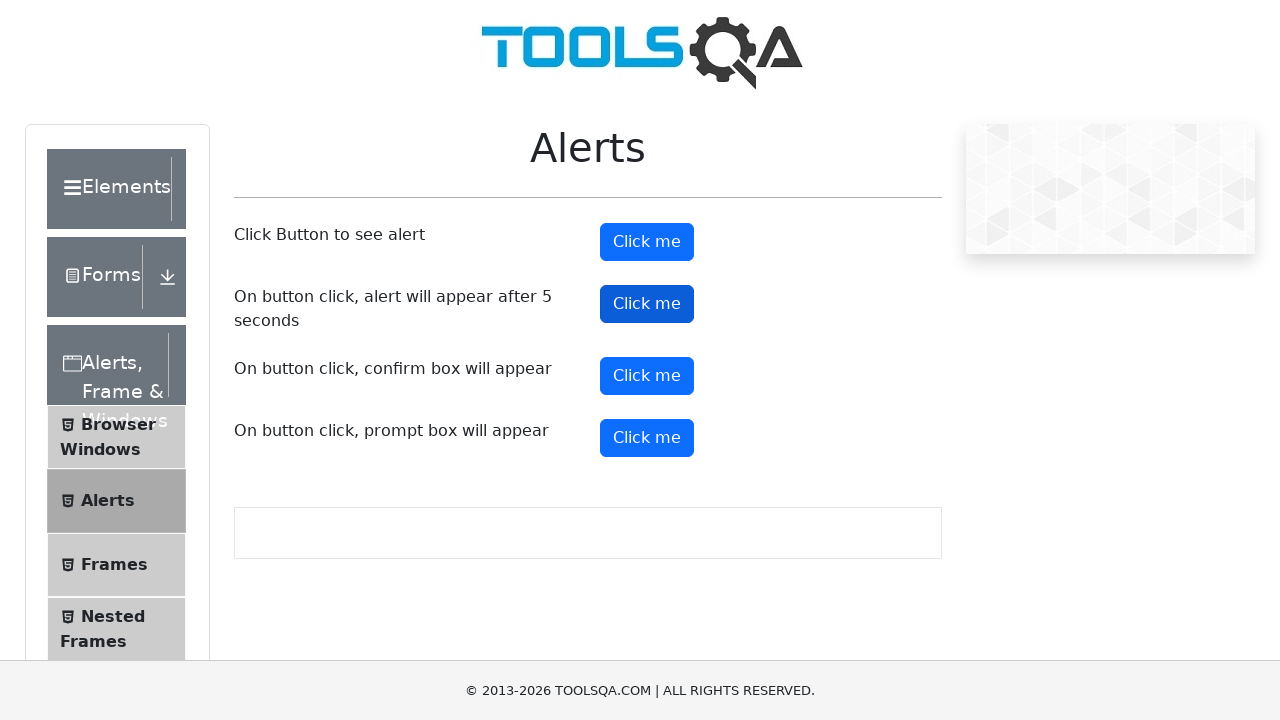

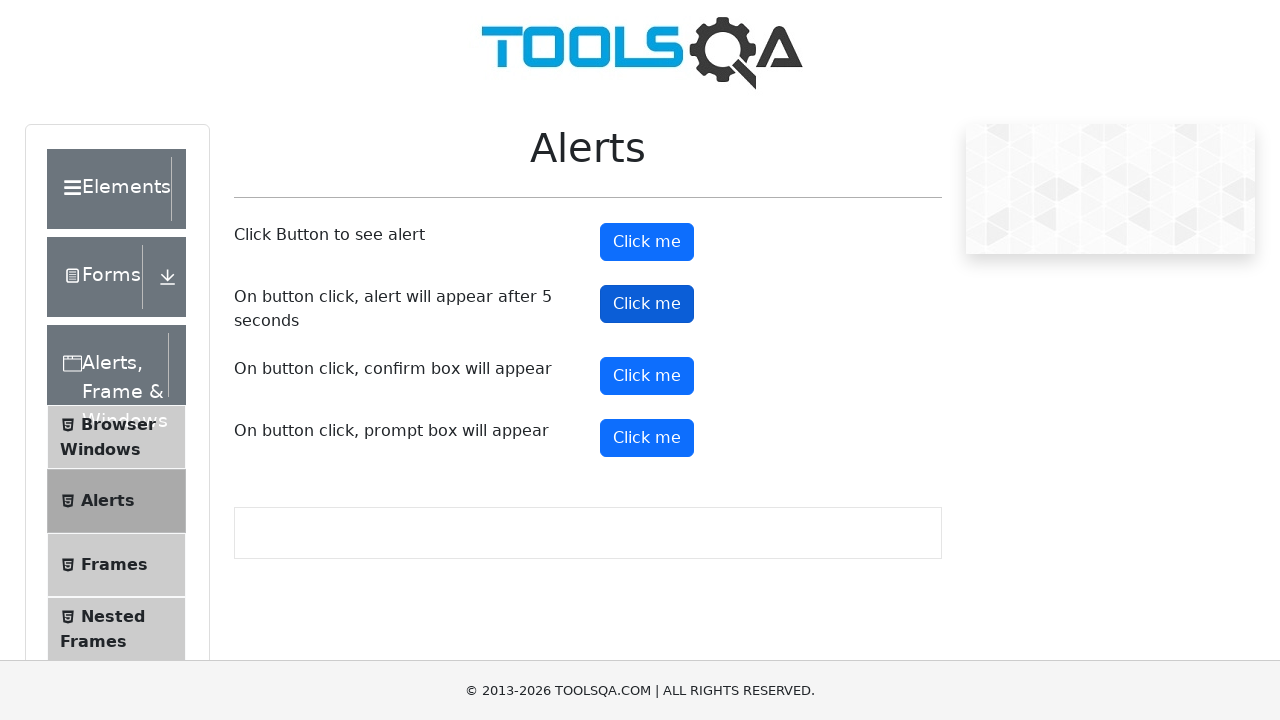